Tests browser window/viewport size manipulation by getting the current viewport size and then resizing it to 1050x400 dimensions

Starting URL: https://vctcpune.com/

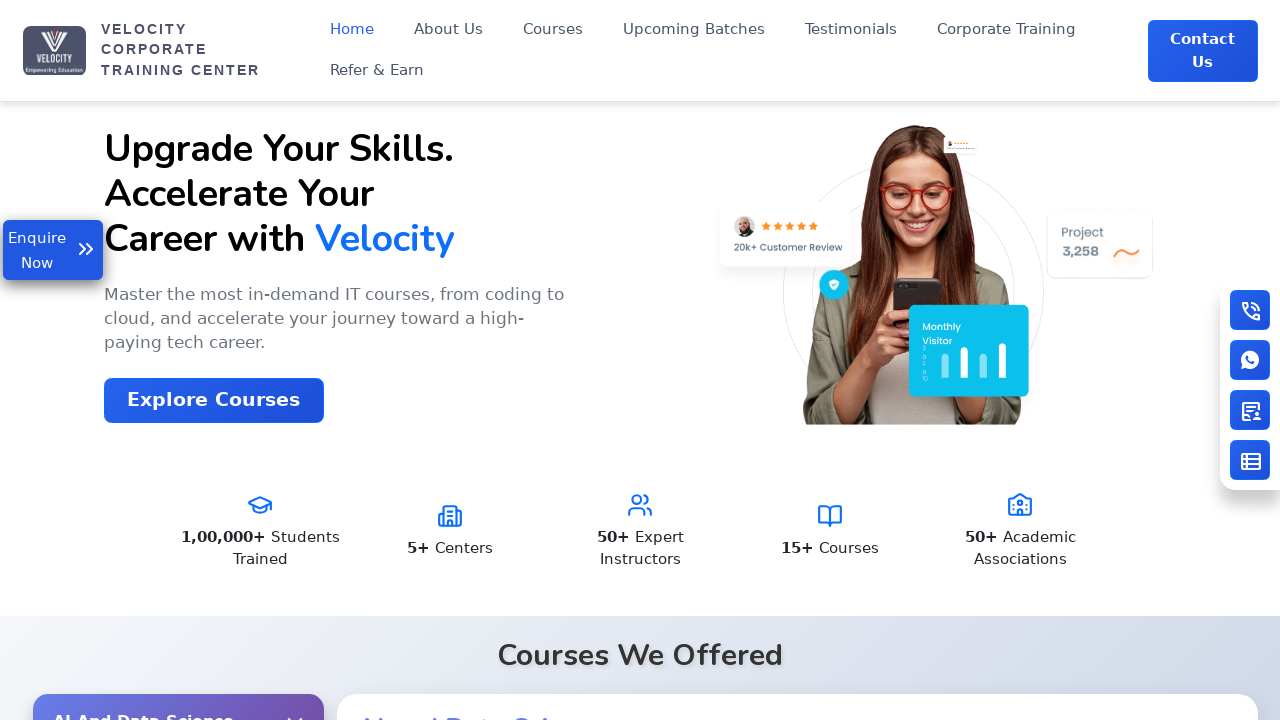

Retrieved initial viewport size
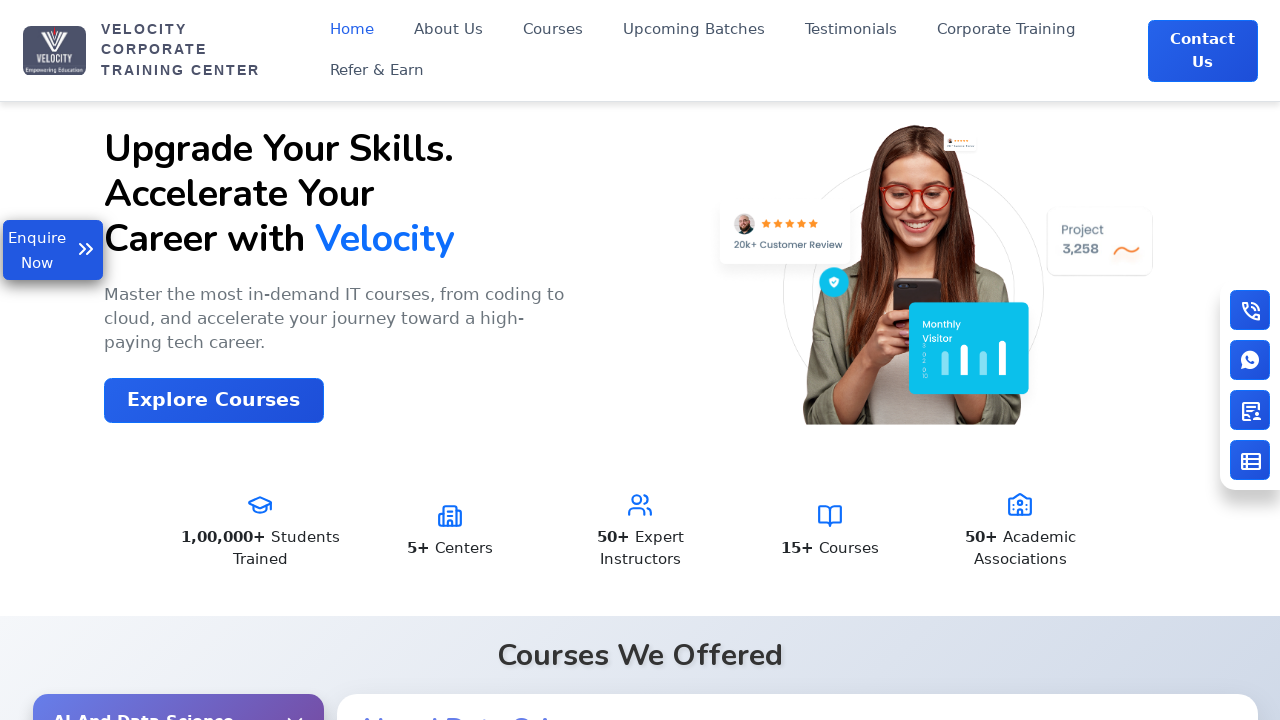

Set viewport size to 1050x400 pixels
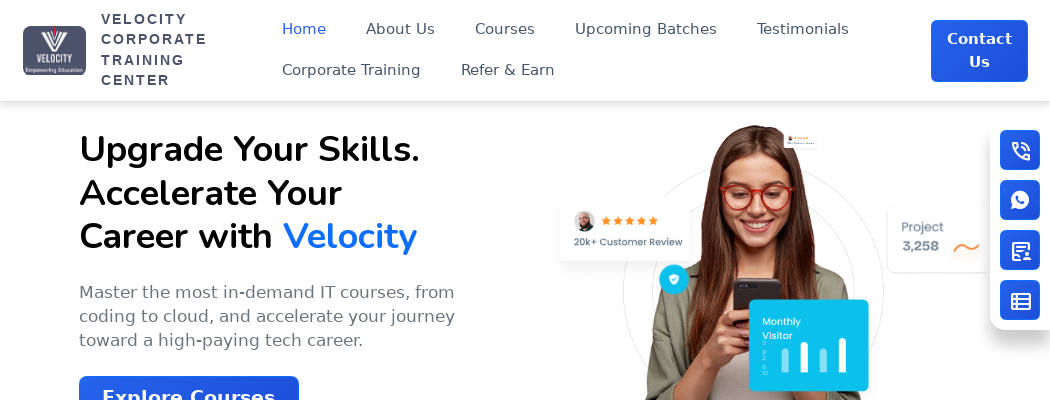

Retrieved new viewport size after resize
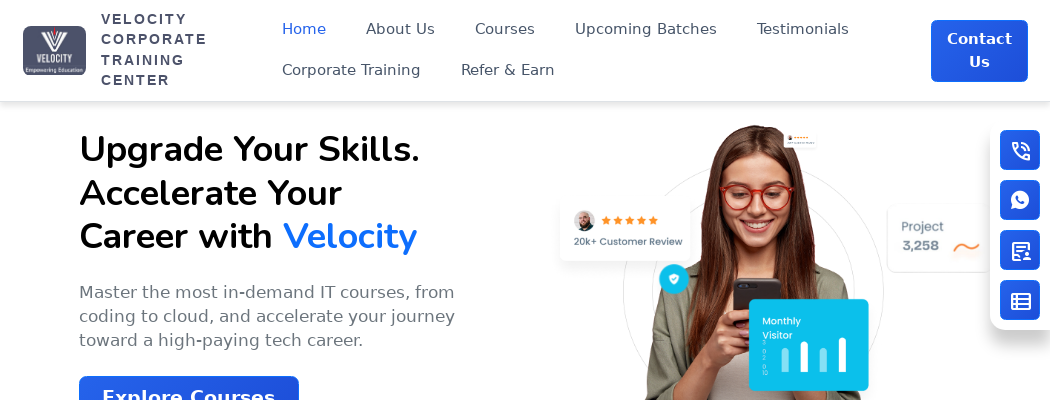

Waited 1 second to observe resized window
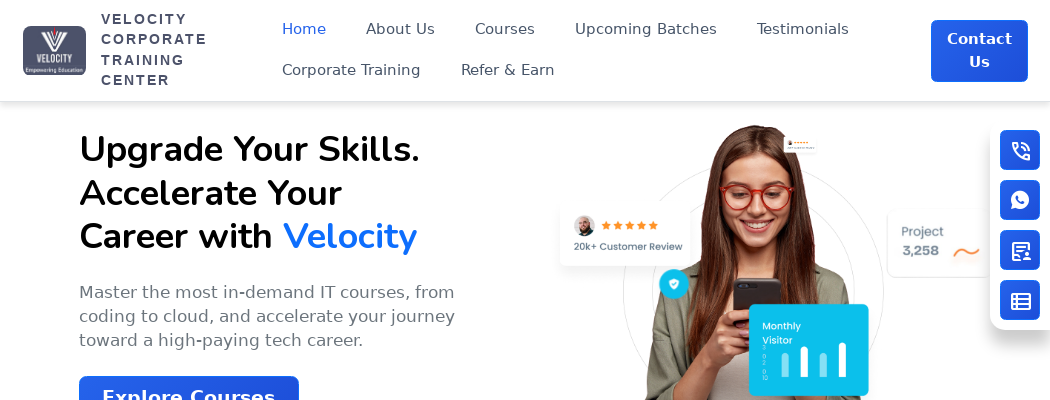

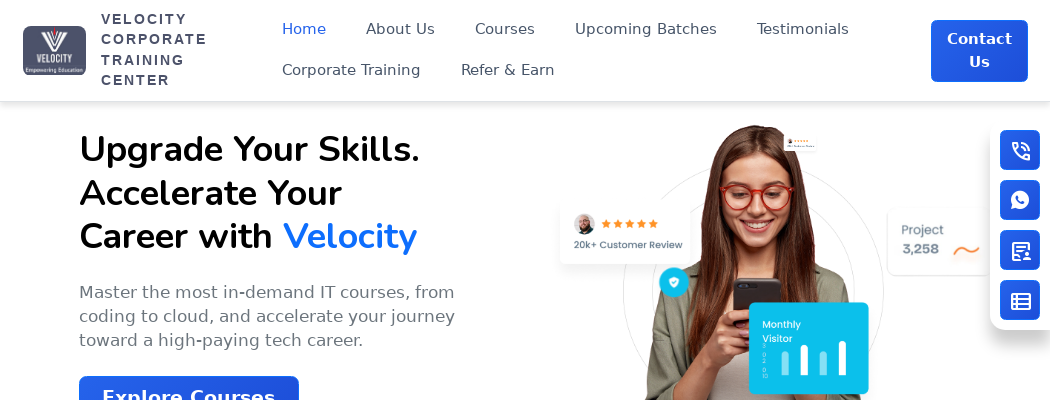